Tests selecting a pet species ('Cachorro' - Dog) from the dropdown in the appointment form.

Starting URL: https://test-a-pet.vercel.app/

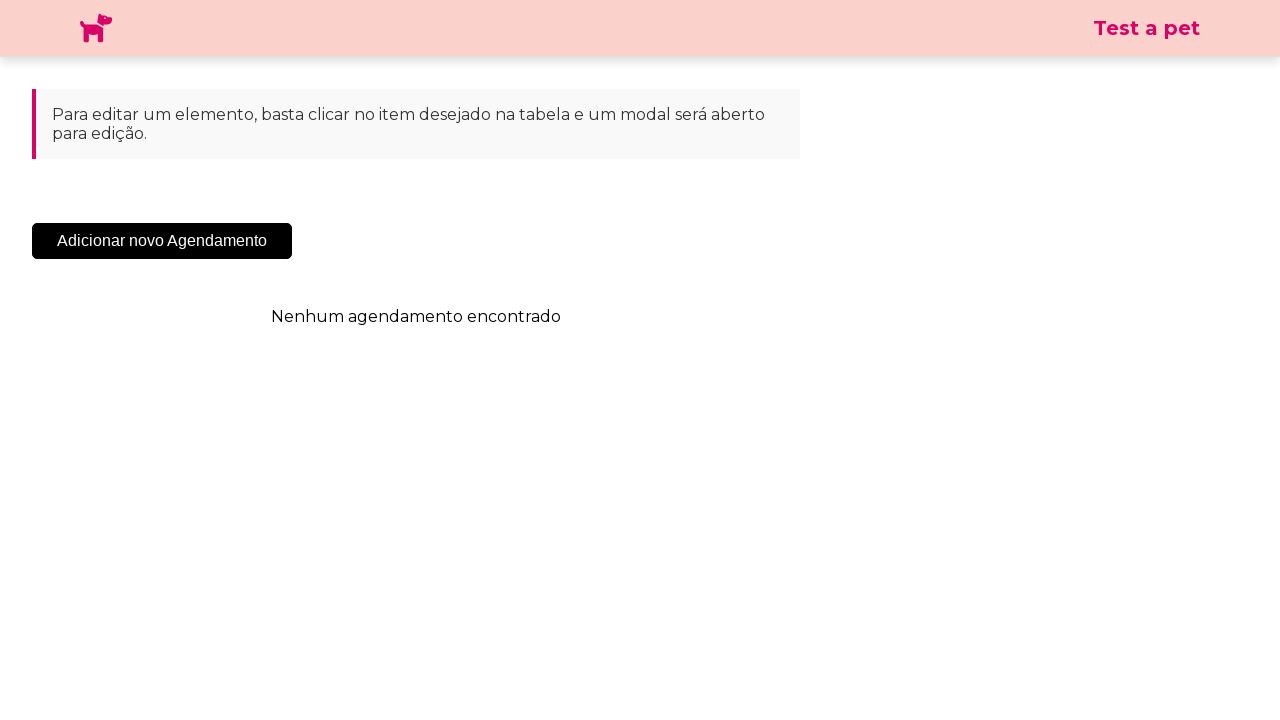

Clicked 'Adicionar Novo Agendamento' button to open appointment form at (162, 241) on .sc-cHqXqK.kZzwzX
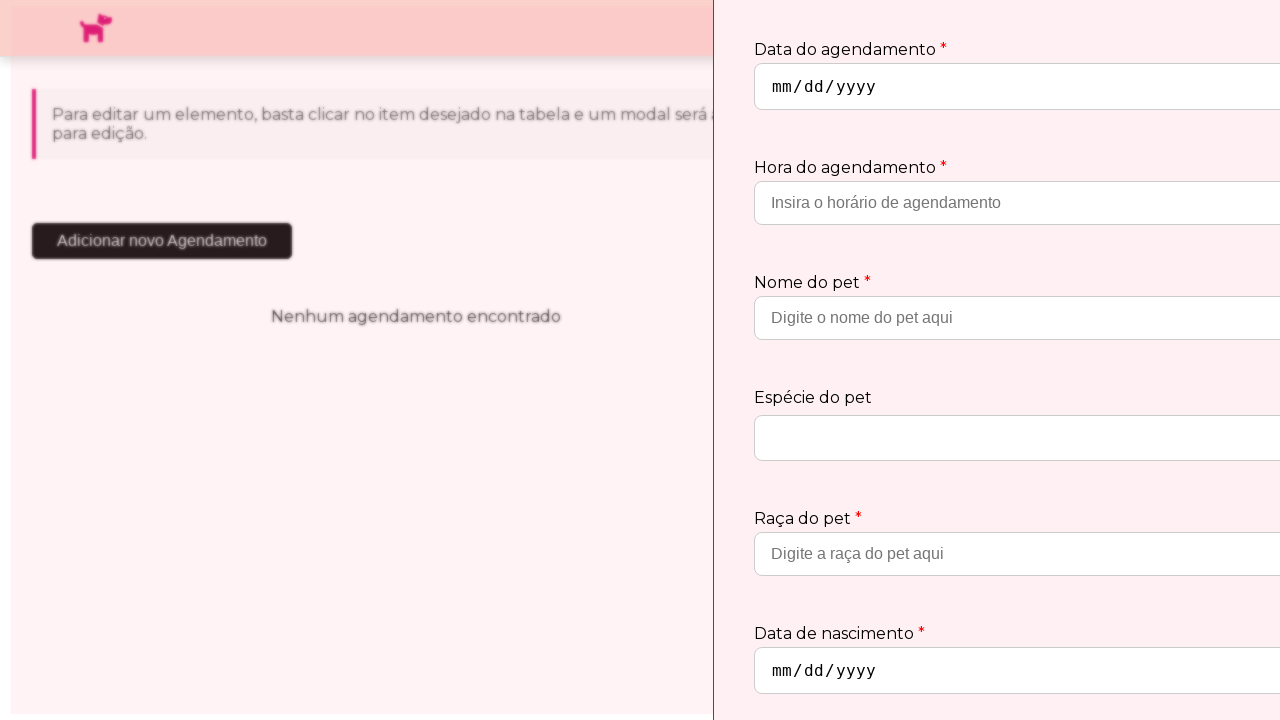

Species dropdown selector loaded
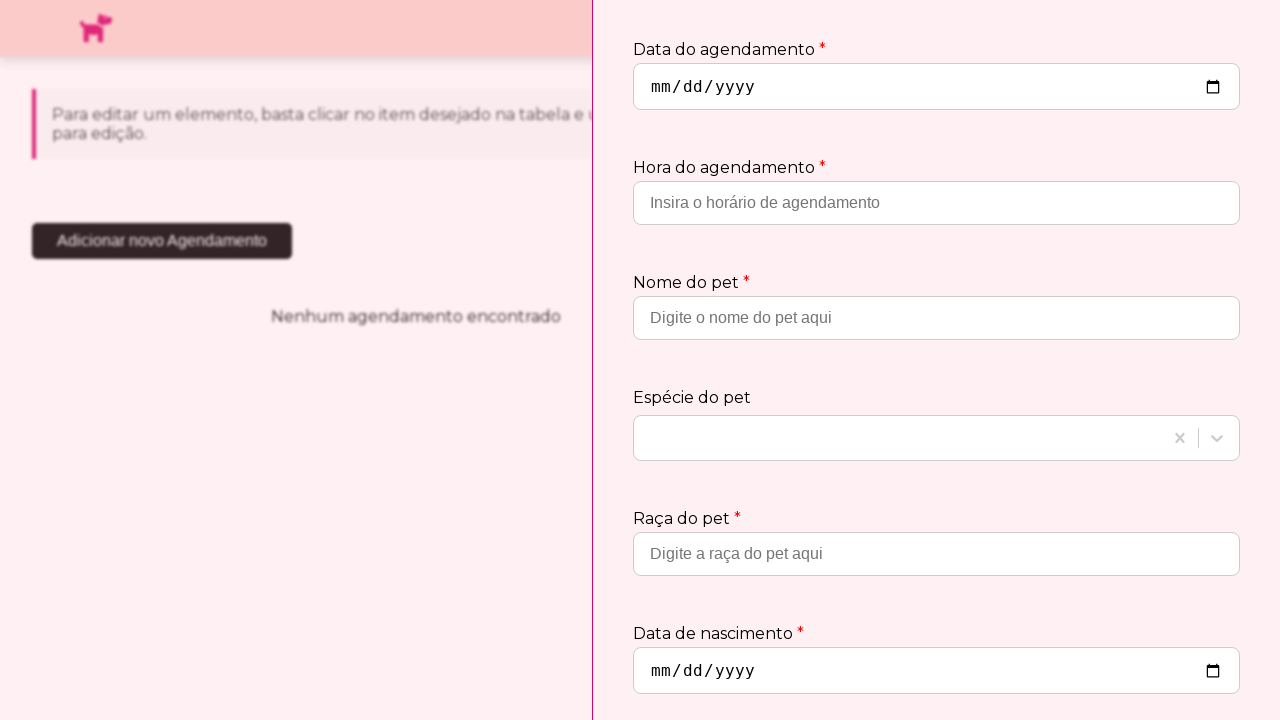

Clicked species dropdown to open options at (900, 438) on .css-19bb58m
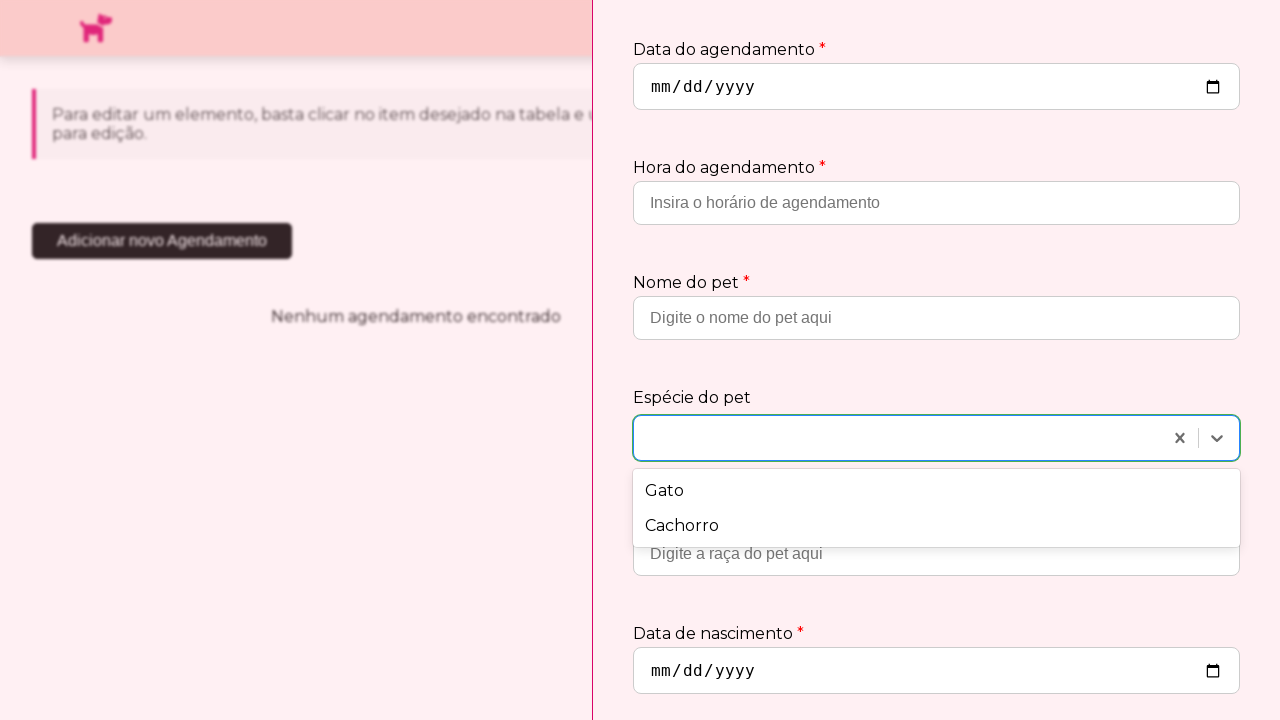

Selected 'Cachorro' (Dog) from the species dropdown at (936, 526) on xpath=//div[text()='Cachorro']
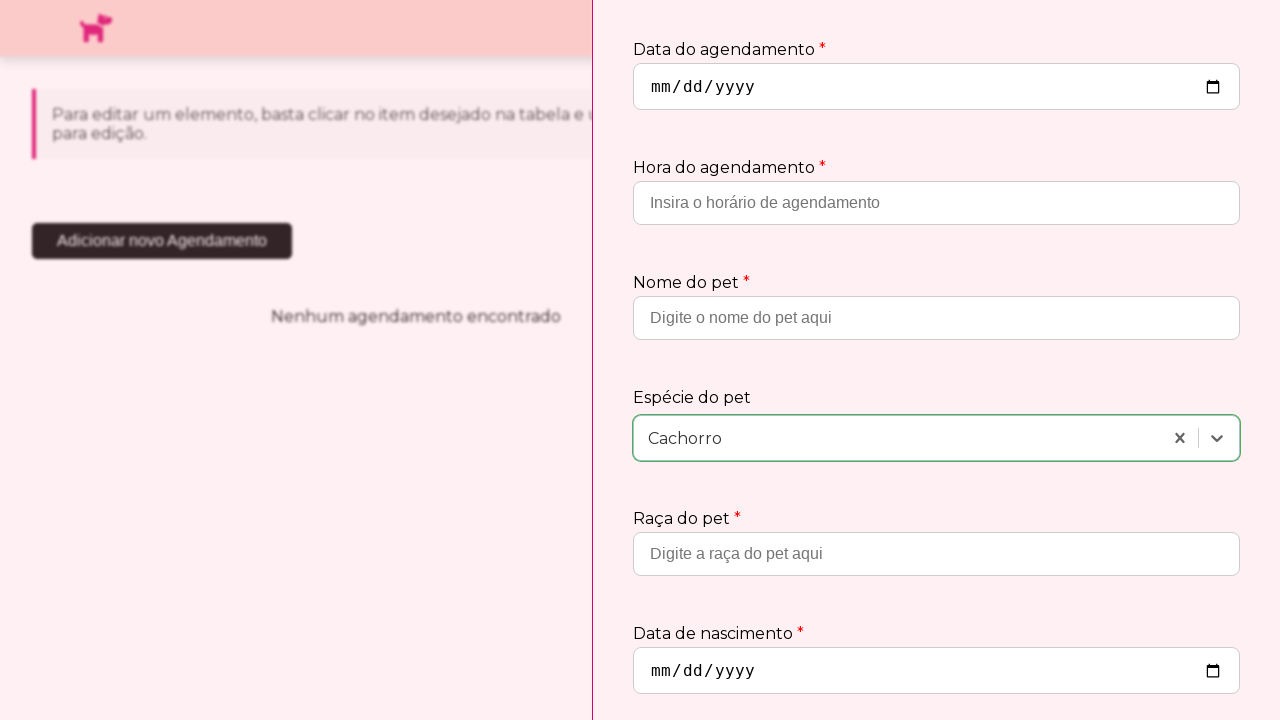

Species selection confirmed - 'Cachorro' element found
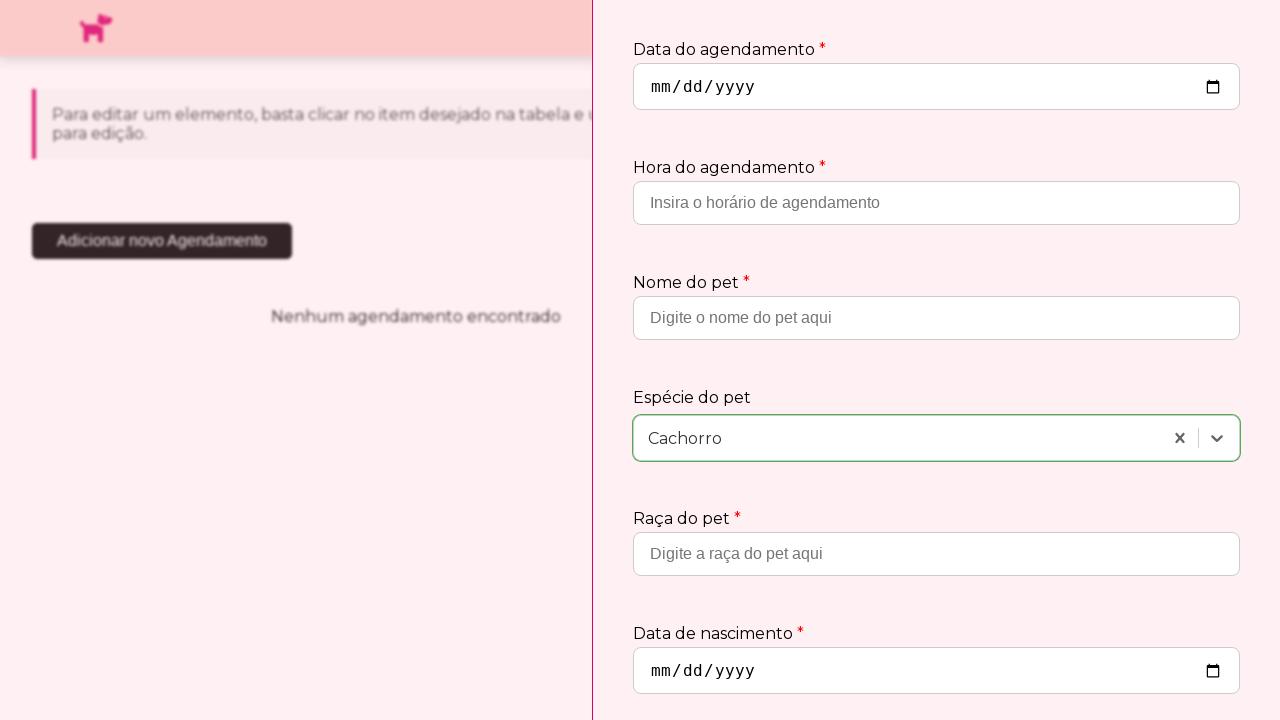

Assertion passed - 'Cachorro' is correctly selected
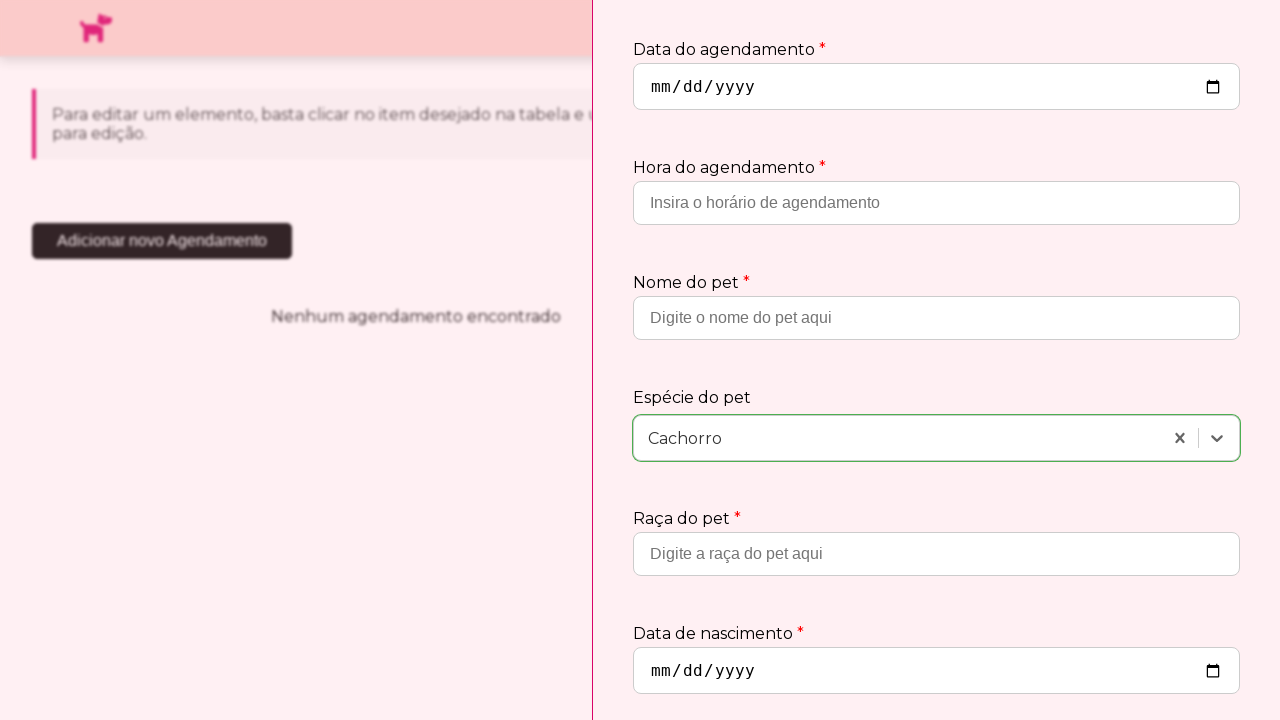

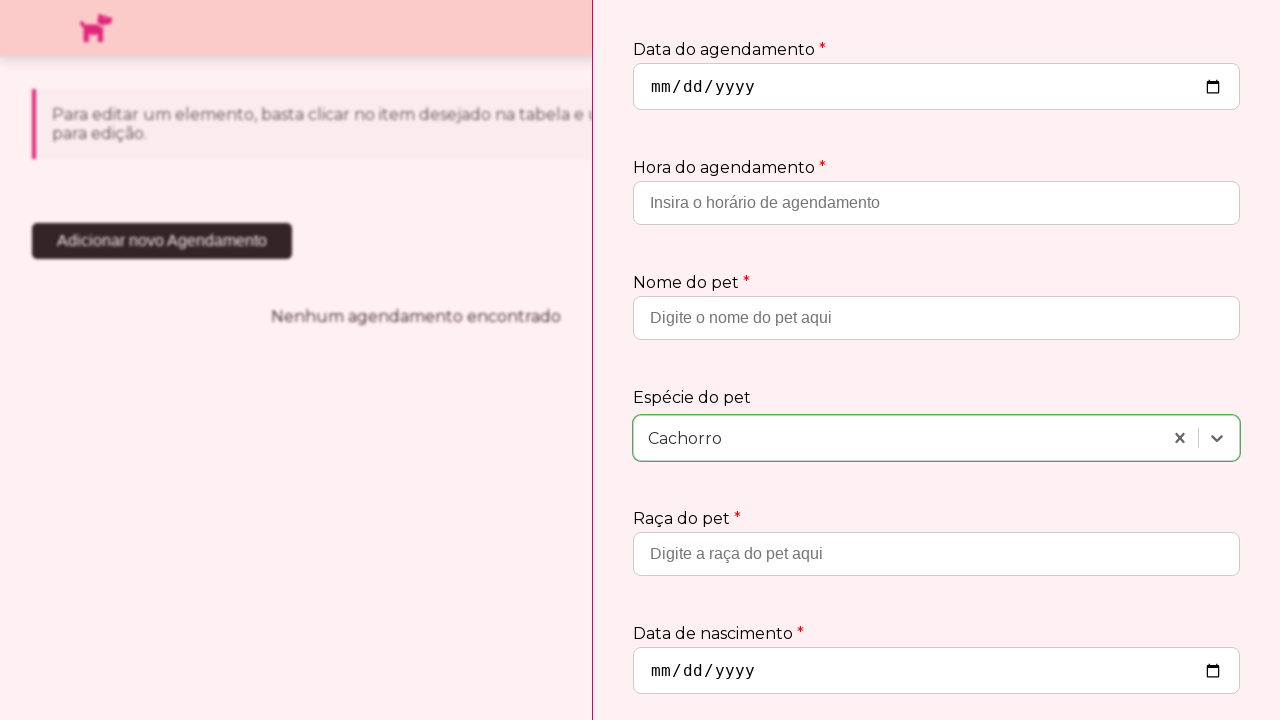